Tests a comprehensive form with various input elements including text fields, file uploads, and date inputs by filling all fields with generated data and submitting the form

Starting URL: http://watir.com/examples/forms_with_input_elements.html

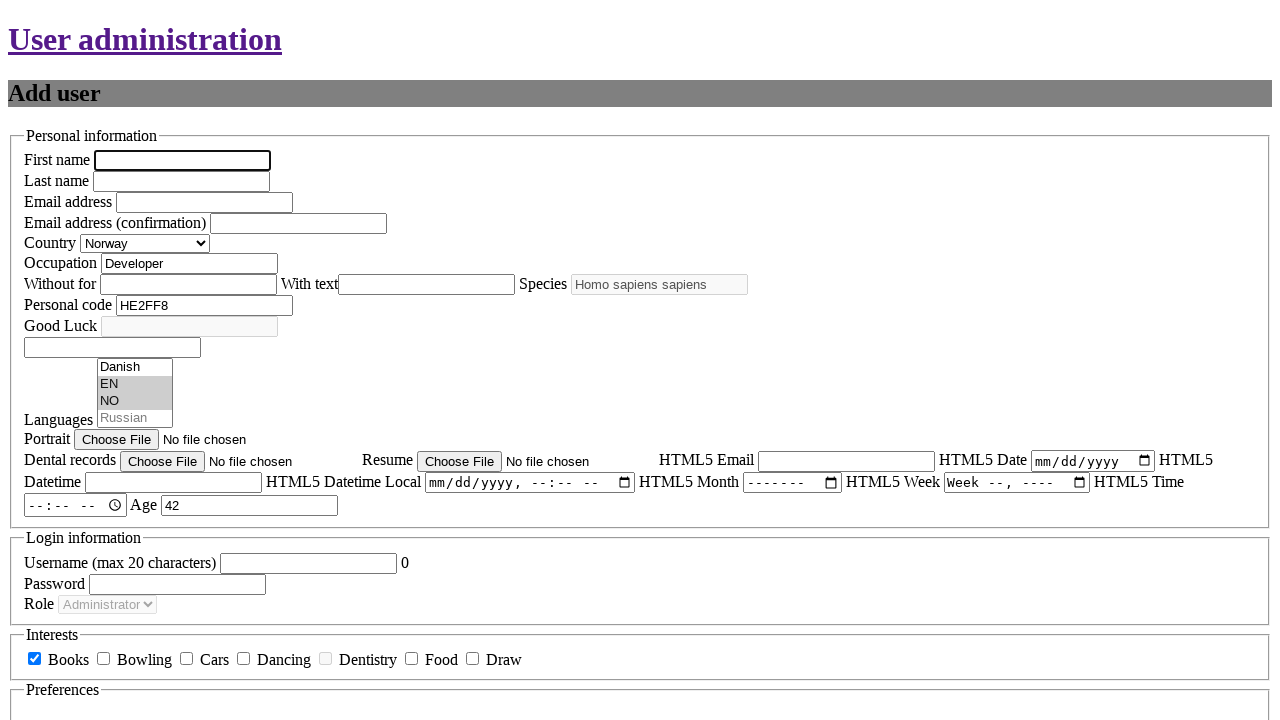

Filled first name field with 'Jennifer' on #new_user_first_name
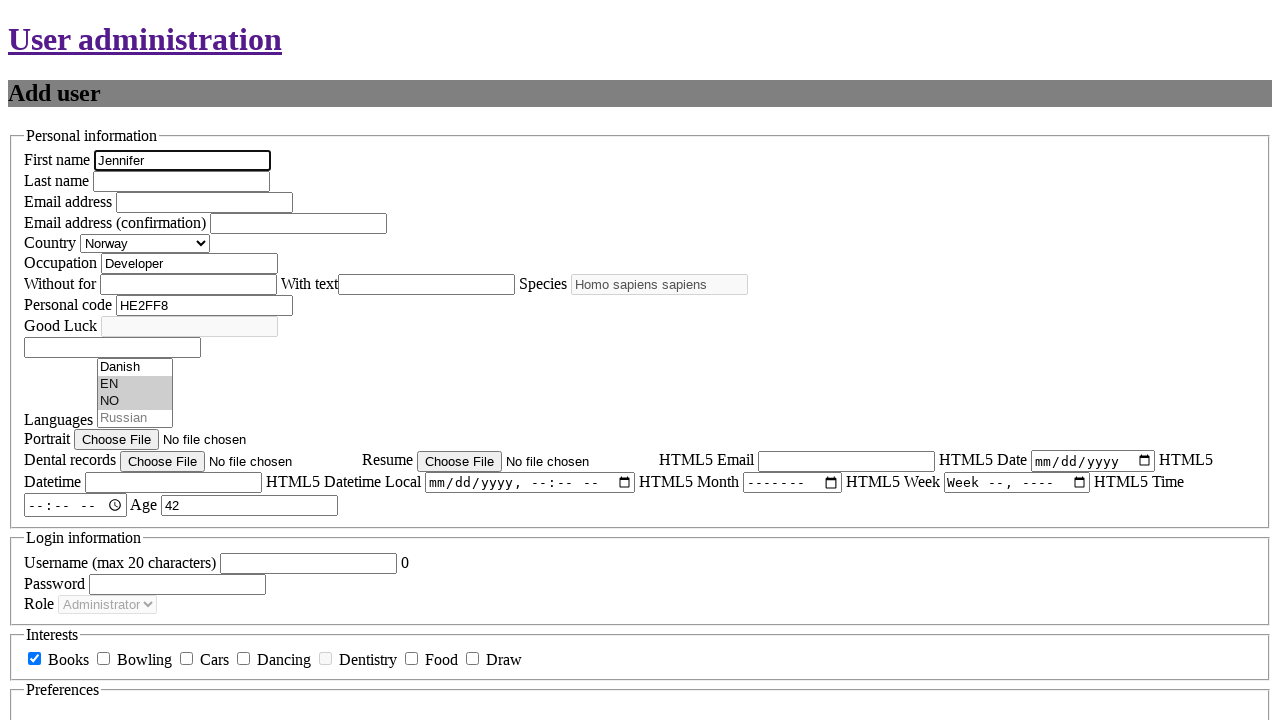

Filled last name field with 'Morrison' on #new_user_last_name
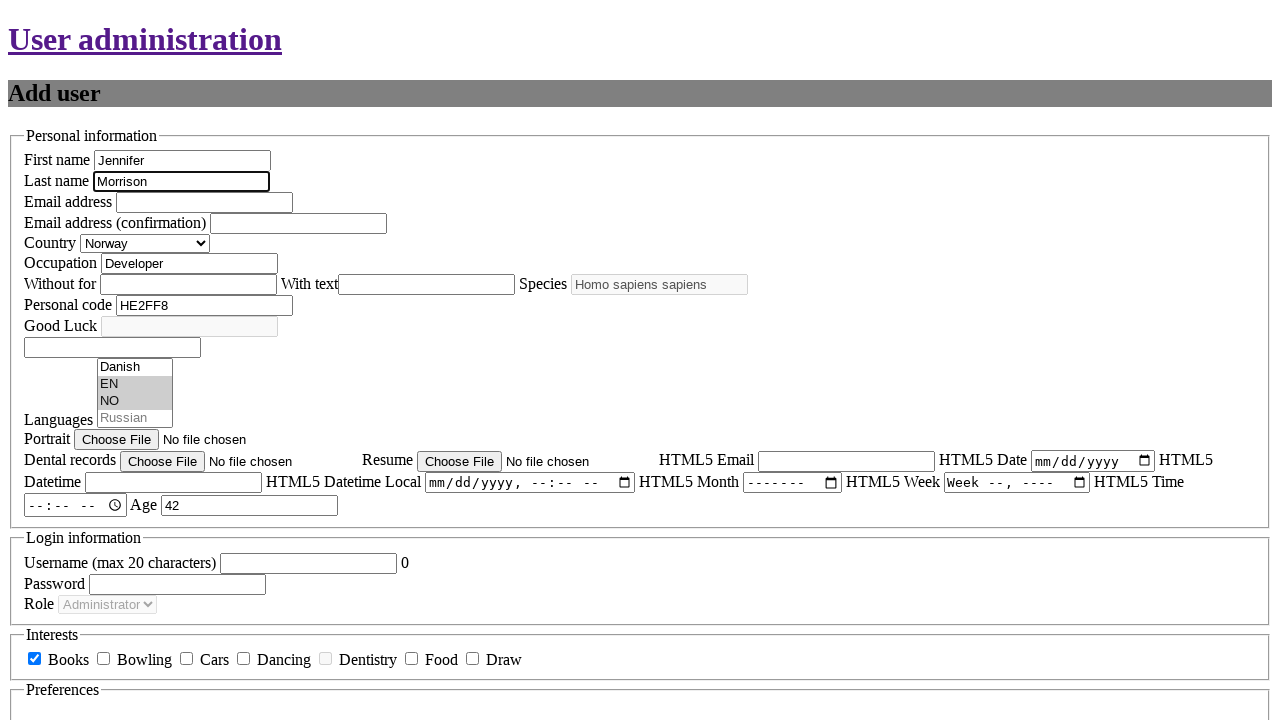

Filled email field with 'jennifer.morrison@example.com' on #new_user_email
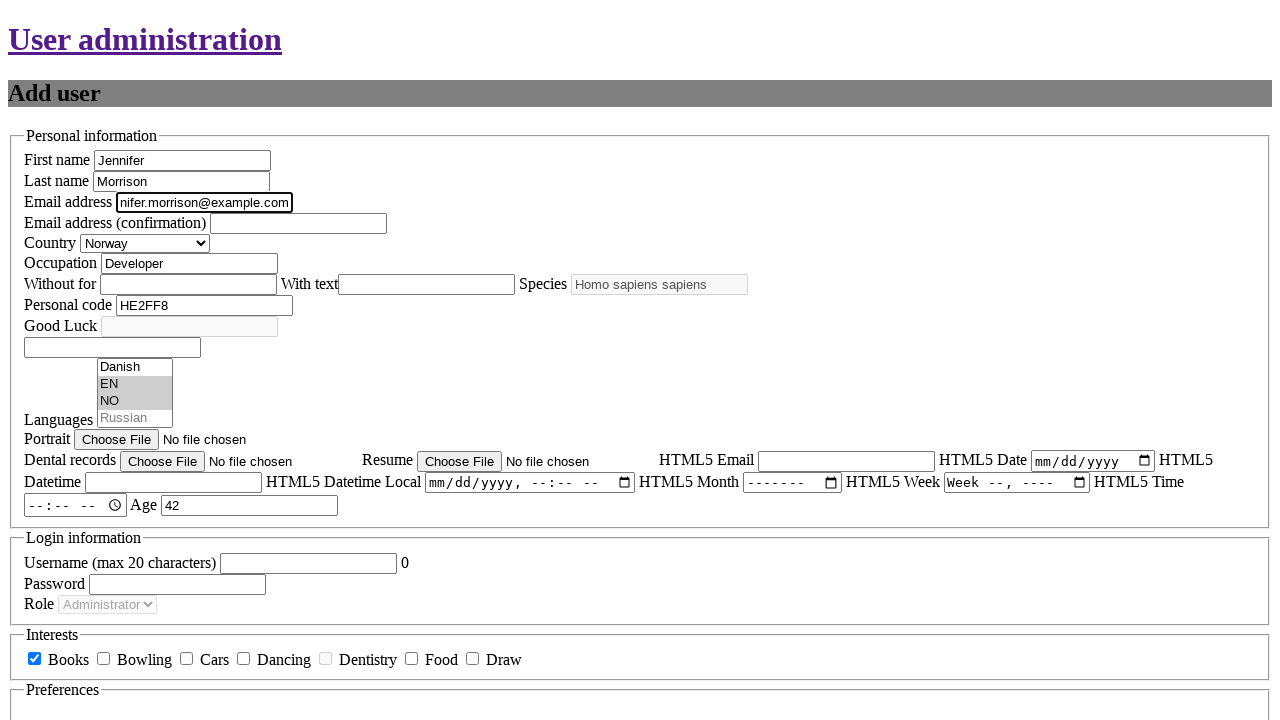

Filled email confirmation field with 'jennifer.morrison@example.com' on #new_user_email_confirm
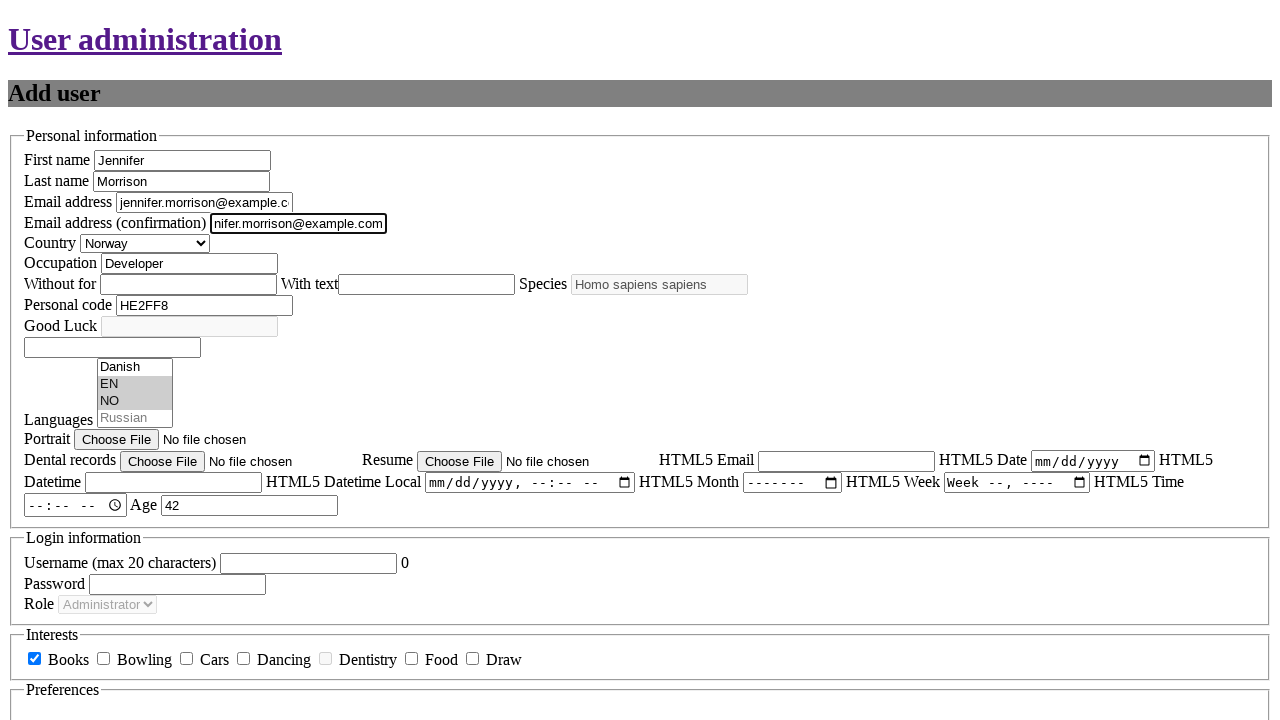

Filled occupation field with 'Software Engineer' on #new_user_occupation
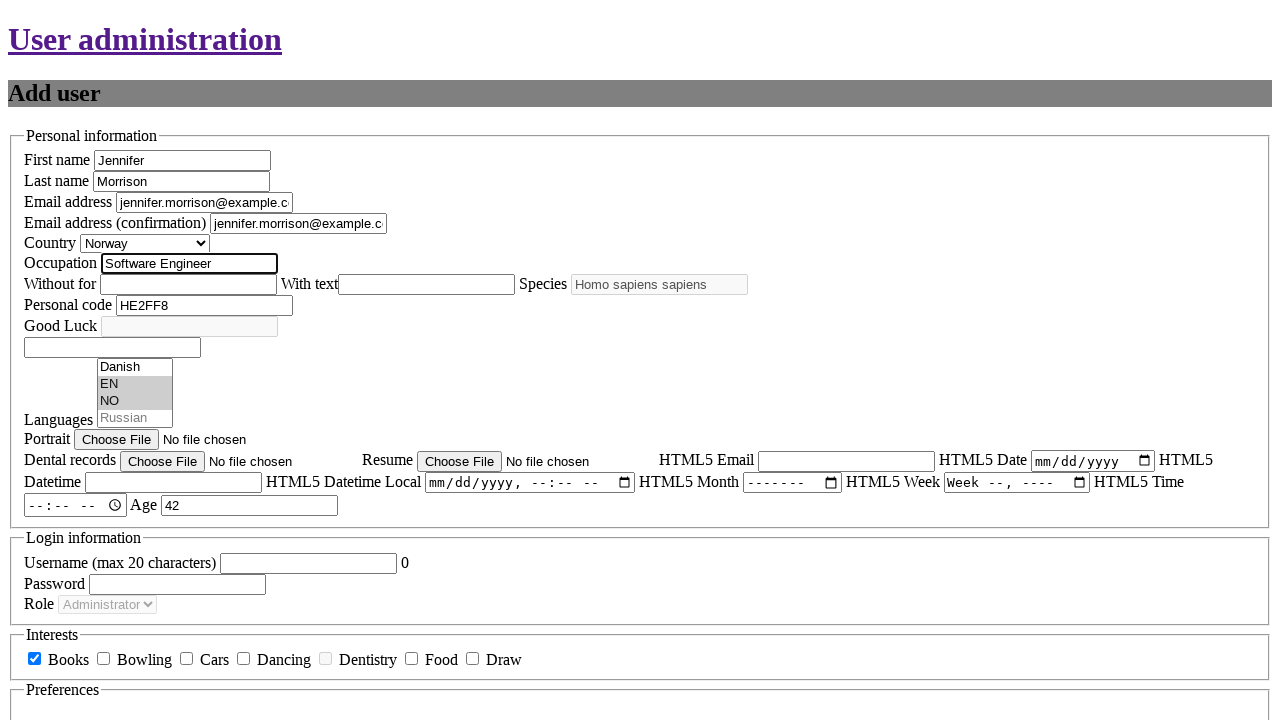

Filled code field with '1234567890' using JavaScript
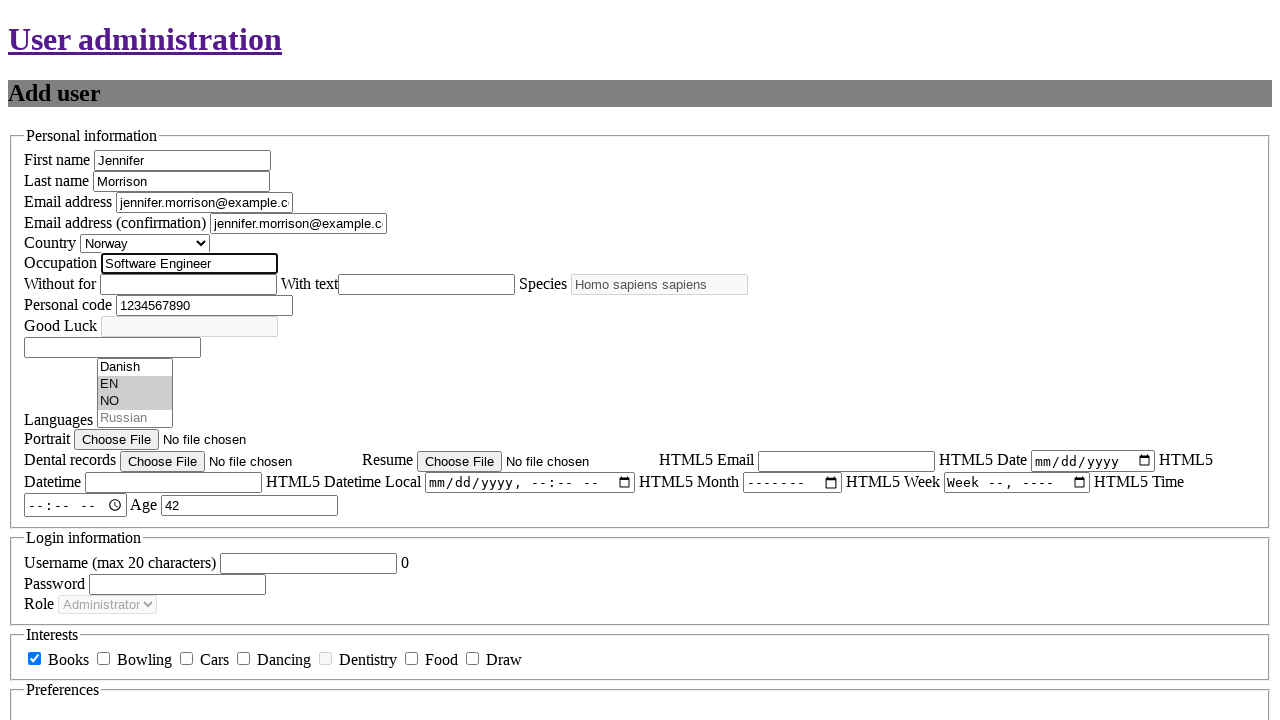

Filled date field with '2024-03-15' using JavaScript
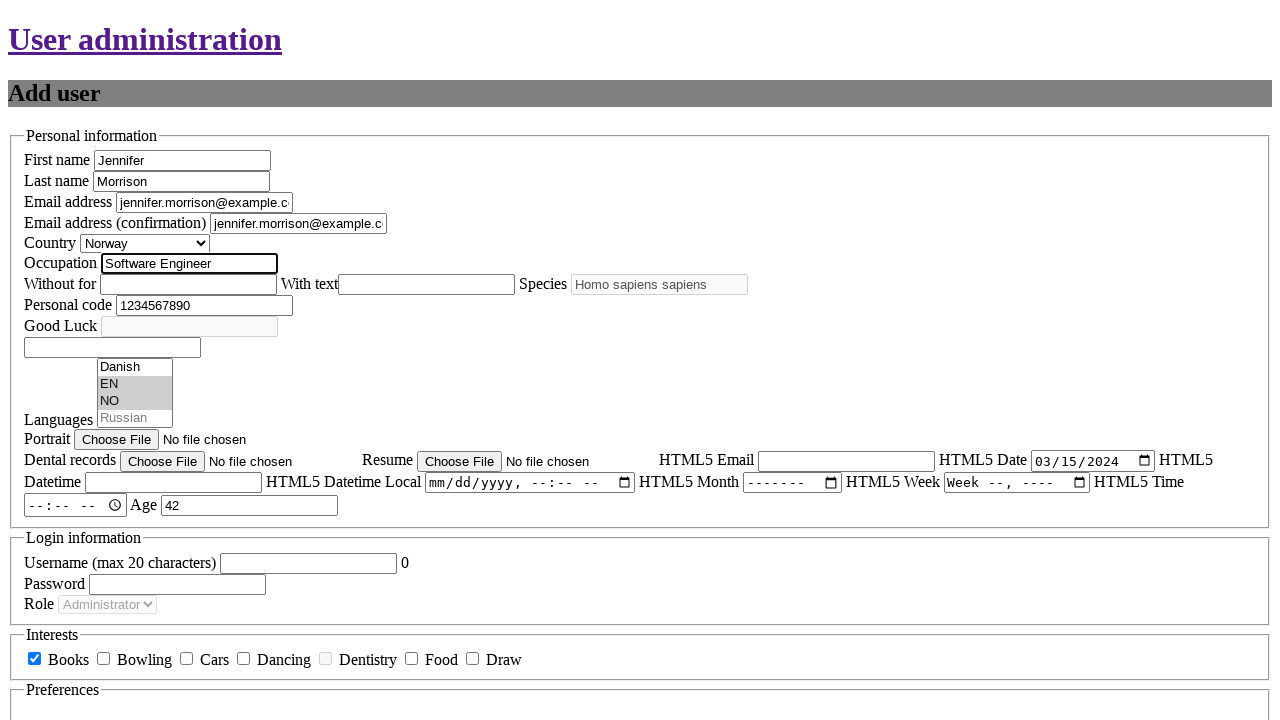

Filled unknown text field with '9876543210' on #unknown_text_field
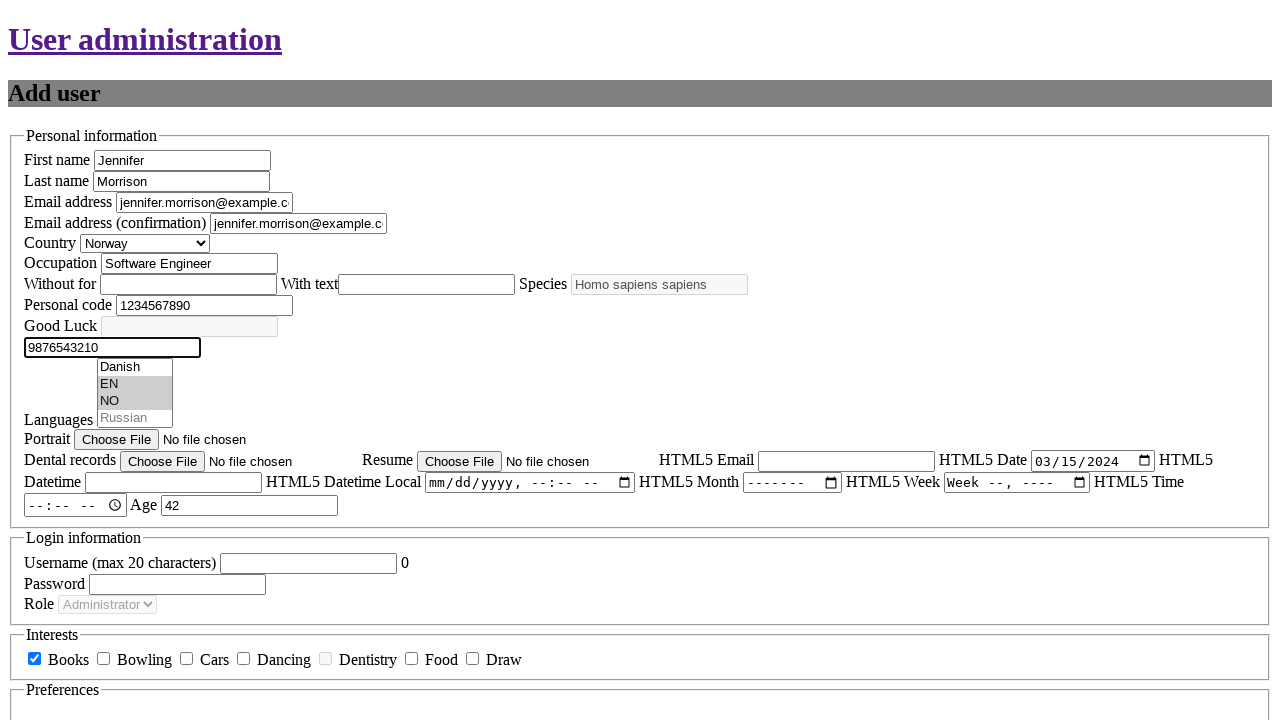

Filled datetime, datetime-local, and month fields using JavaScript
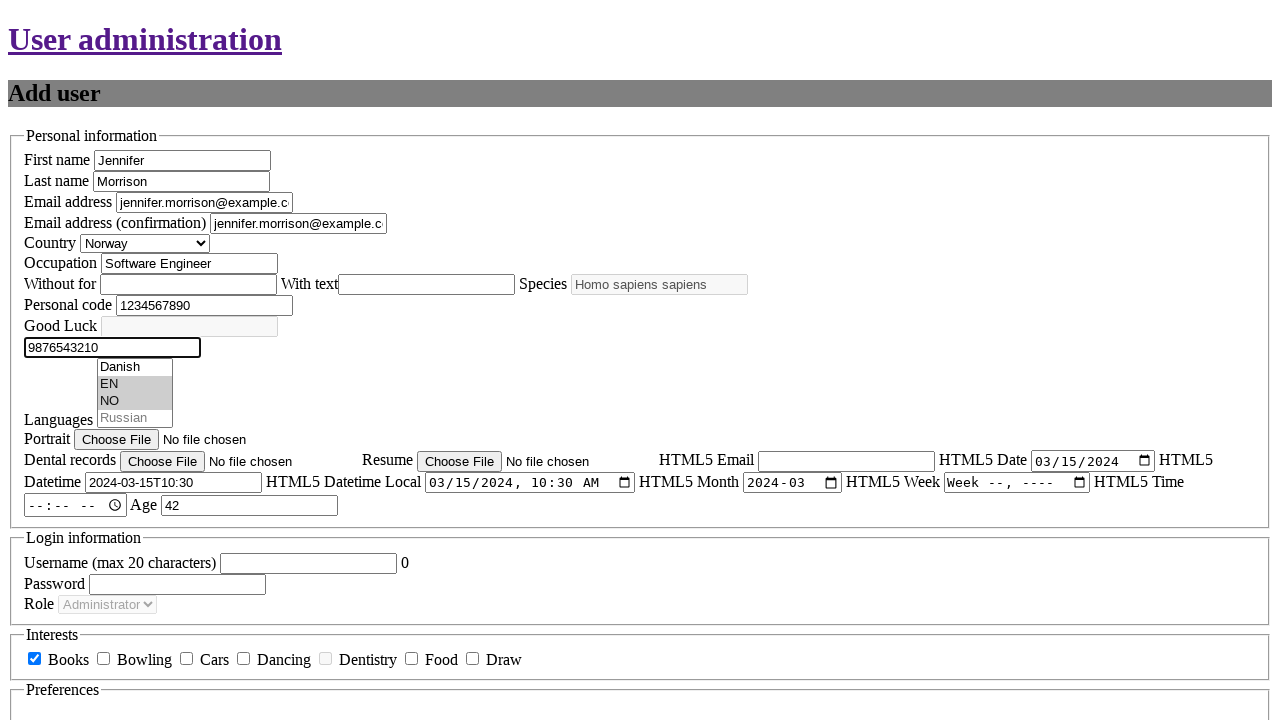

Filled username field with 'testuser2024' on #new_user_username
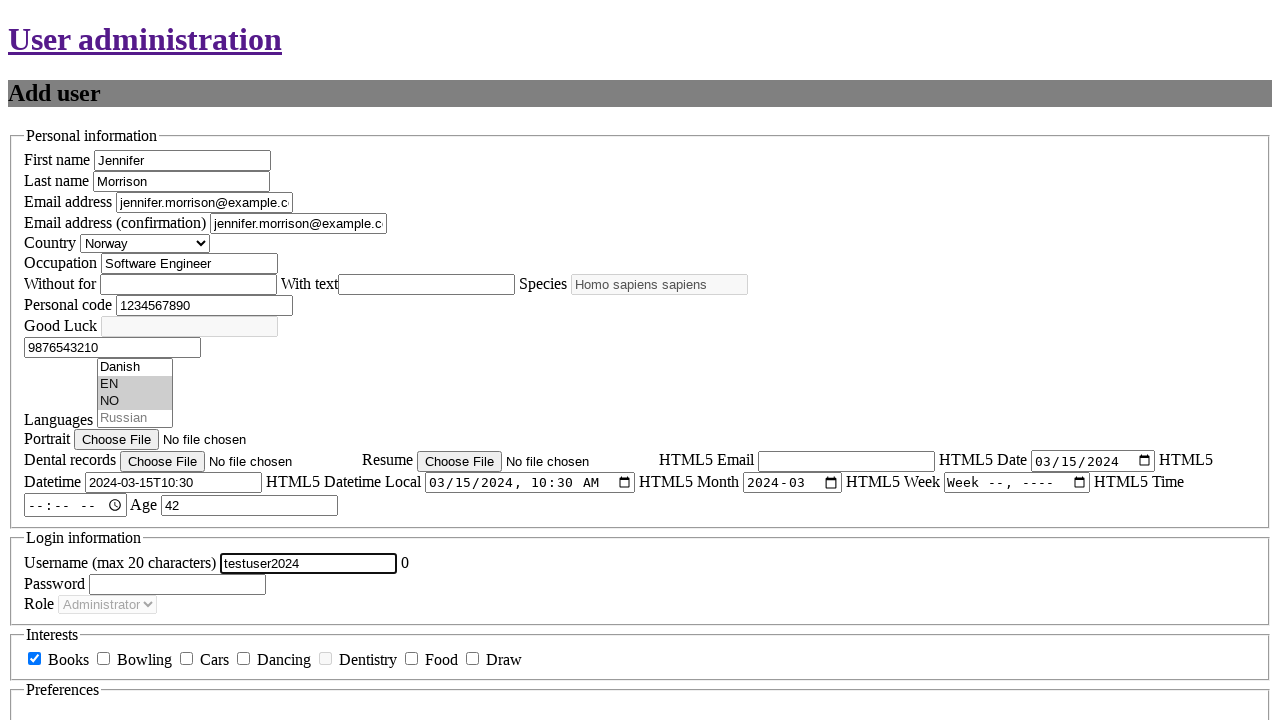

Filled password field with 'testpassword123' on #new_user_password
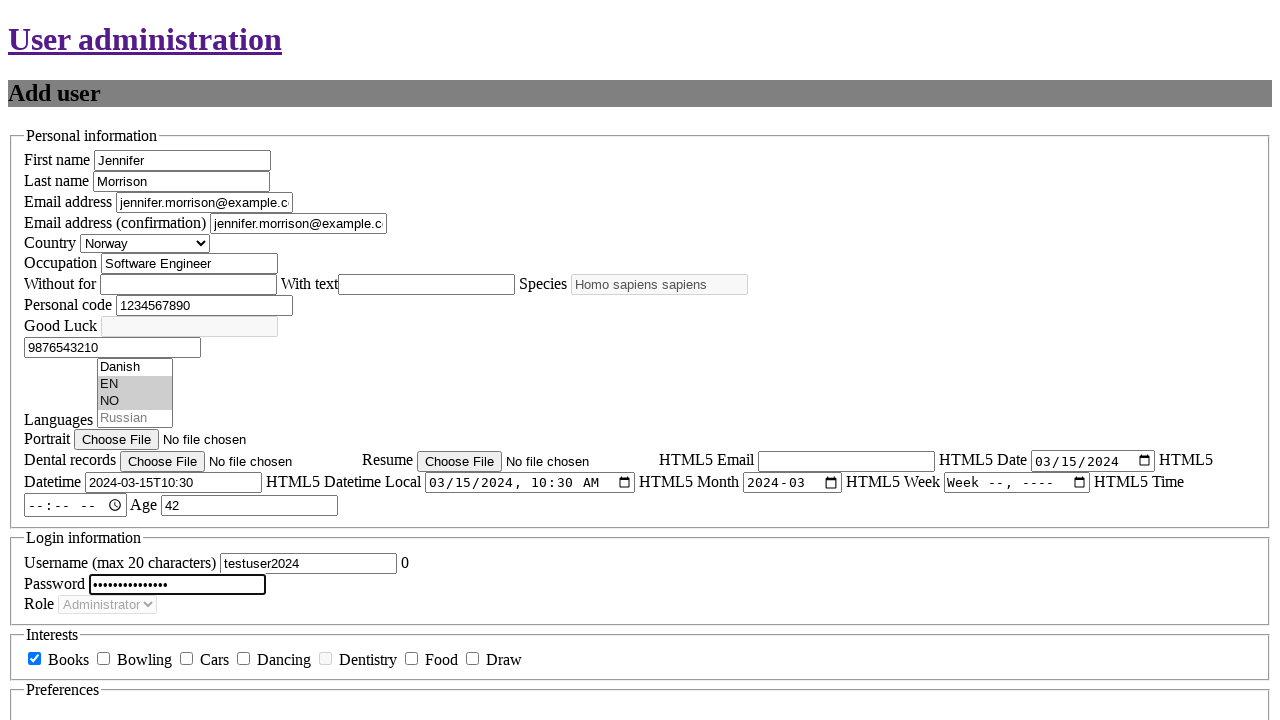

Clicked submit button to submit the form at (52, 361) on #new_user_submit
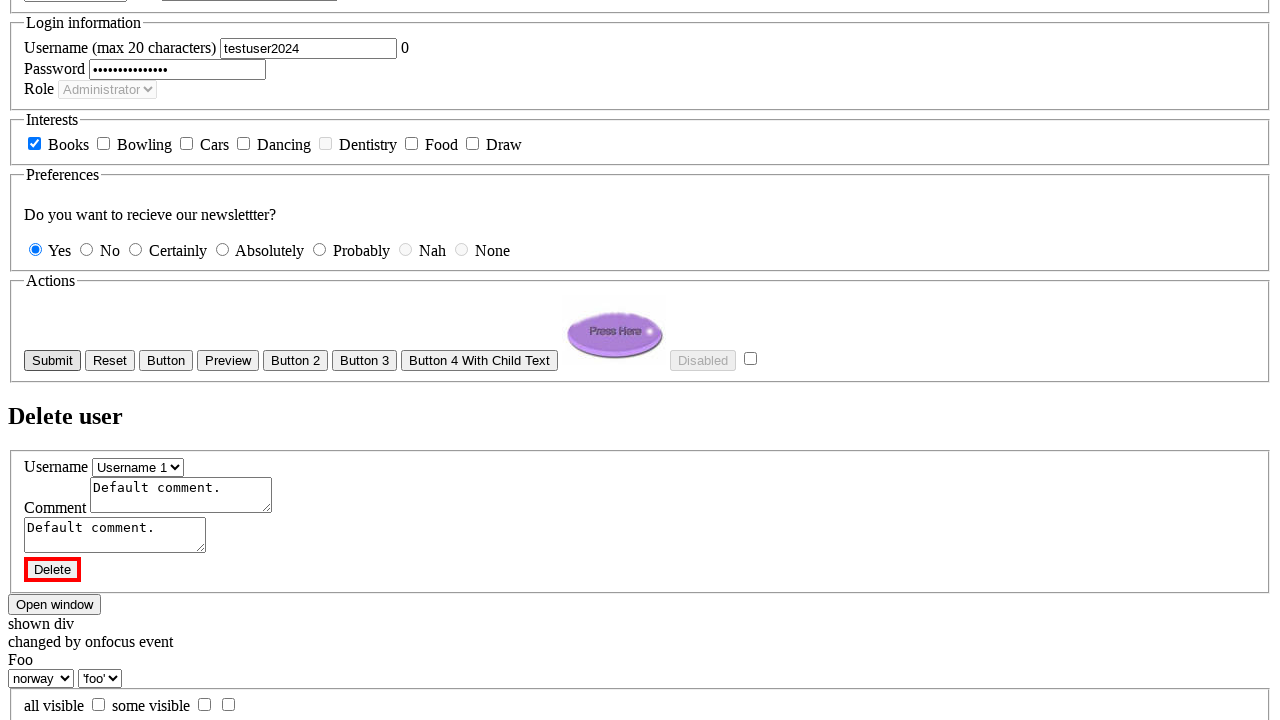

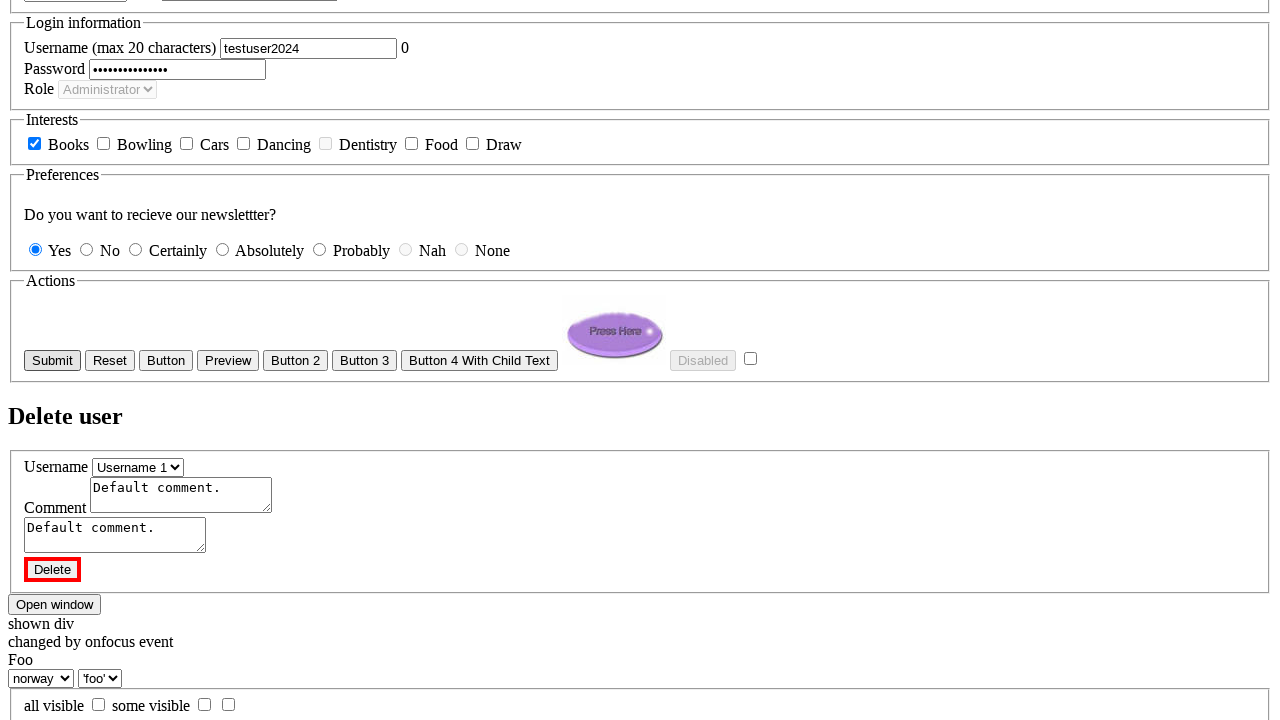